Clicks button labeled "1" on the Formy buttons page

Starting URL: https://formy-project.herokuapp.com/buttons#

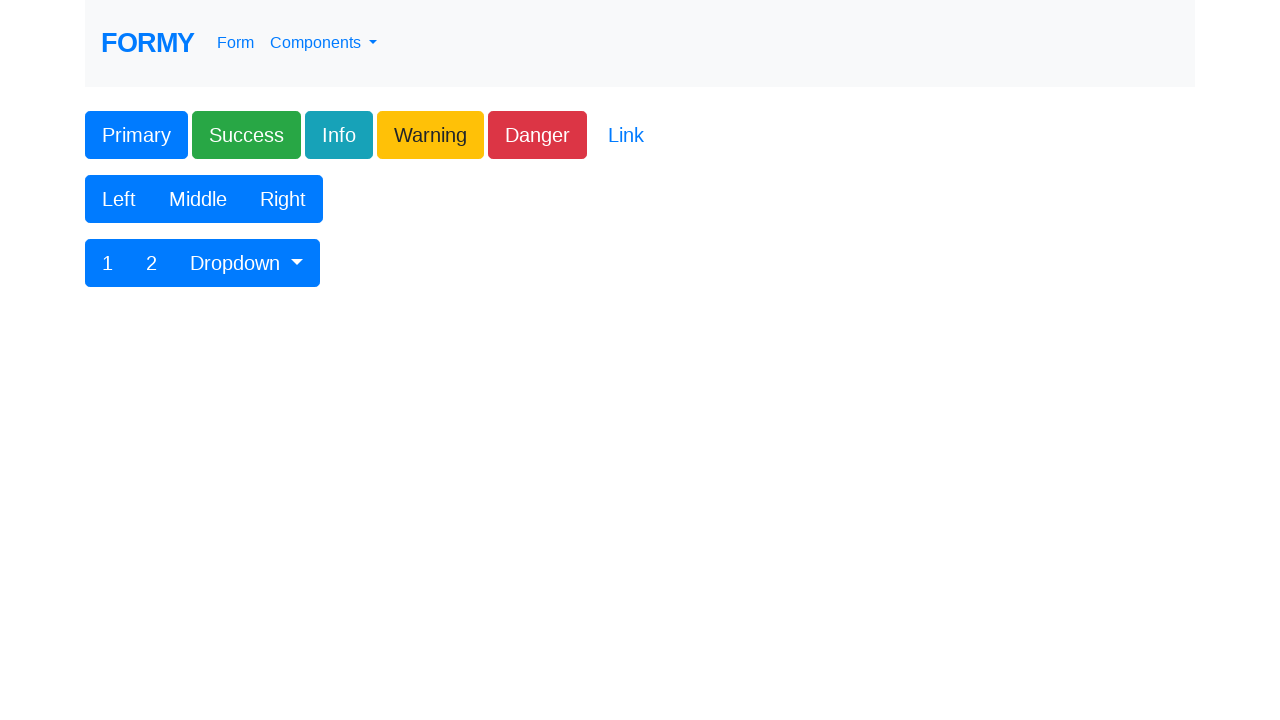

Clicked button labeled '1' on the Formy buttons page at (108, 263) on xpath=//button[contains(text(), '1')]
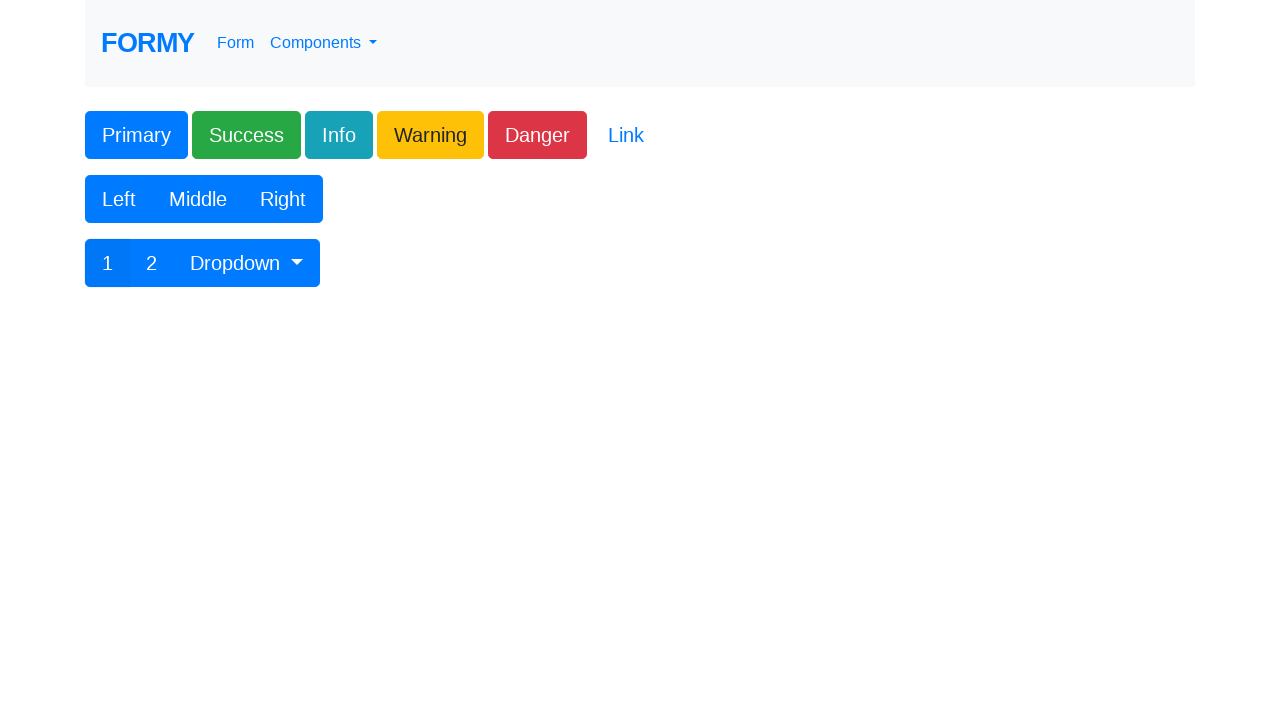

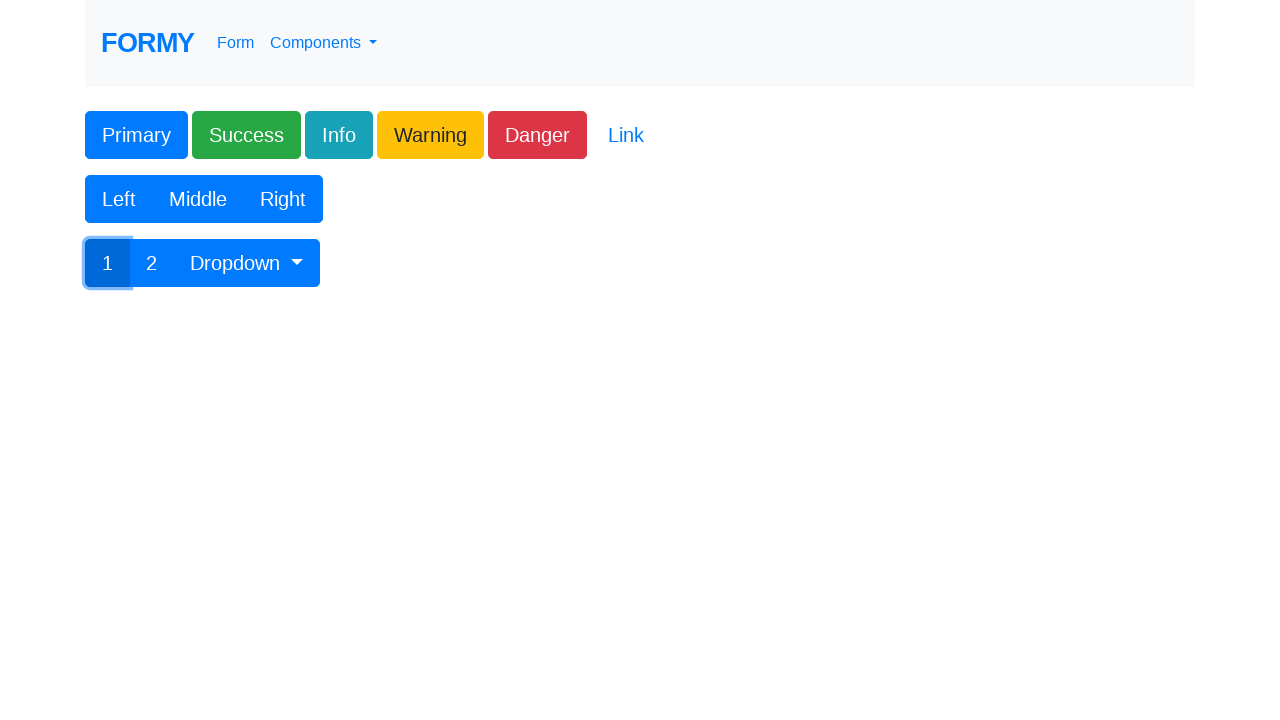